Navigates to the Calley lifetime offer expired page on mobile viewport and waits for the page to load

Starting URL: https://www.getcalley.com/calley-lifetime-offer-expired/

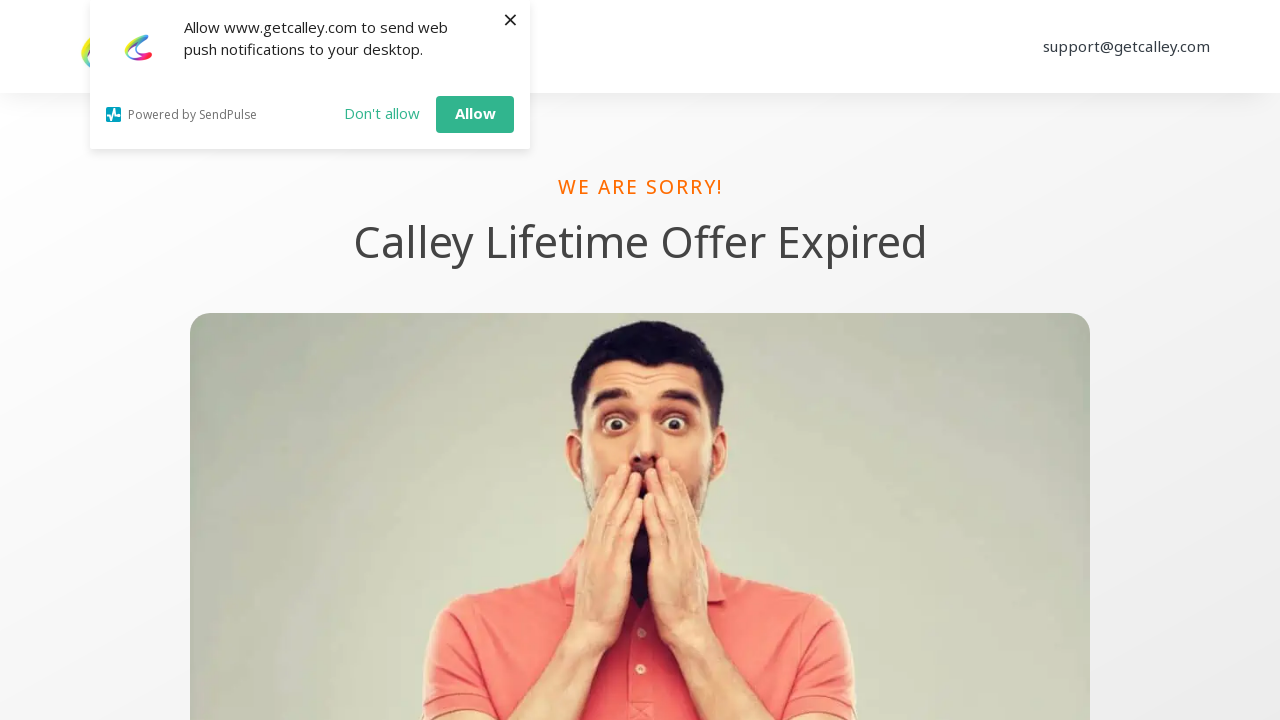

Set mobile viewport to 360x640
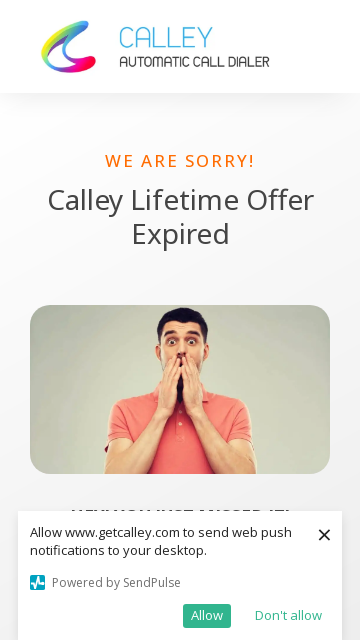

Waited for Calley lifetime offer expired page to load (networkidle)
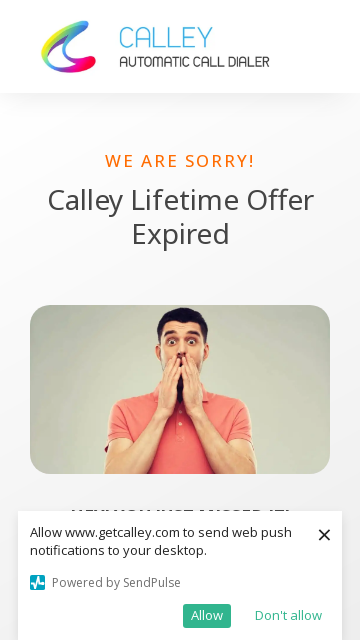

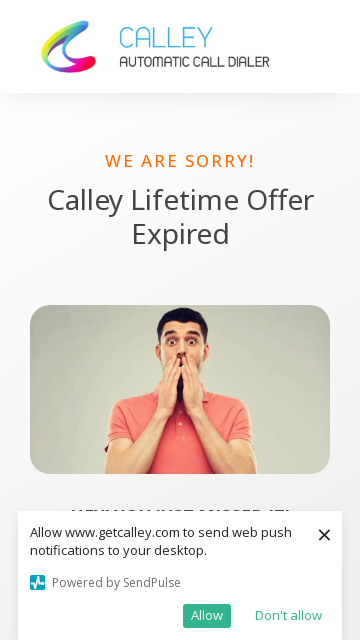